Tests checkbox functionality by clicking on three different checkboxes on a form practice page

Starting URL: http://formy-project.herokuapp.com/checkbox

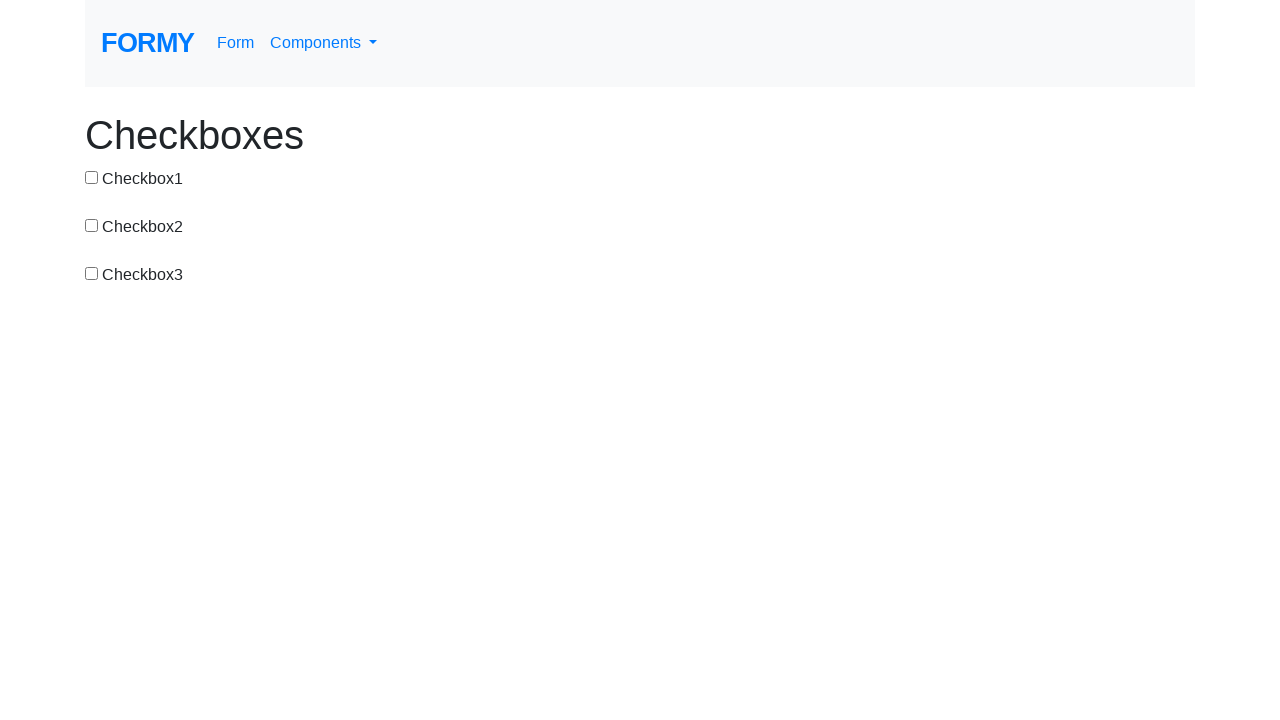

Clicked the first checkbox at (92, 177) on input#checkbox-1
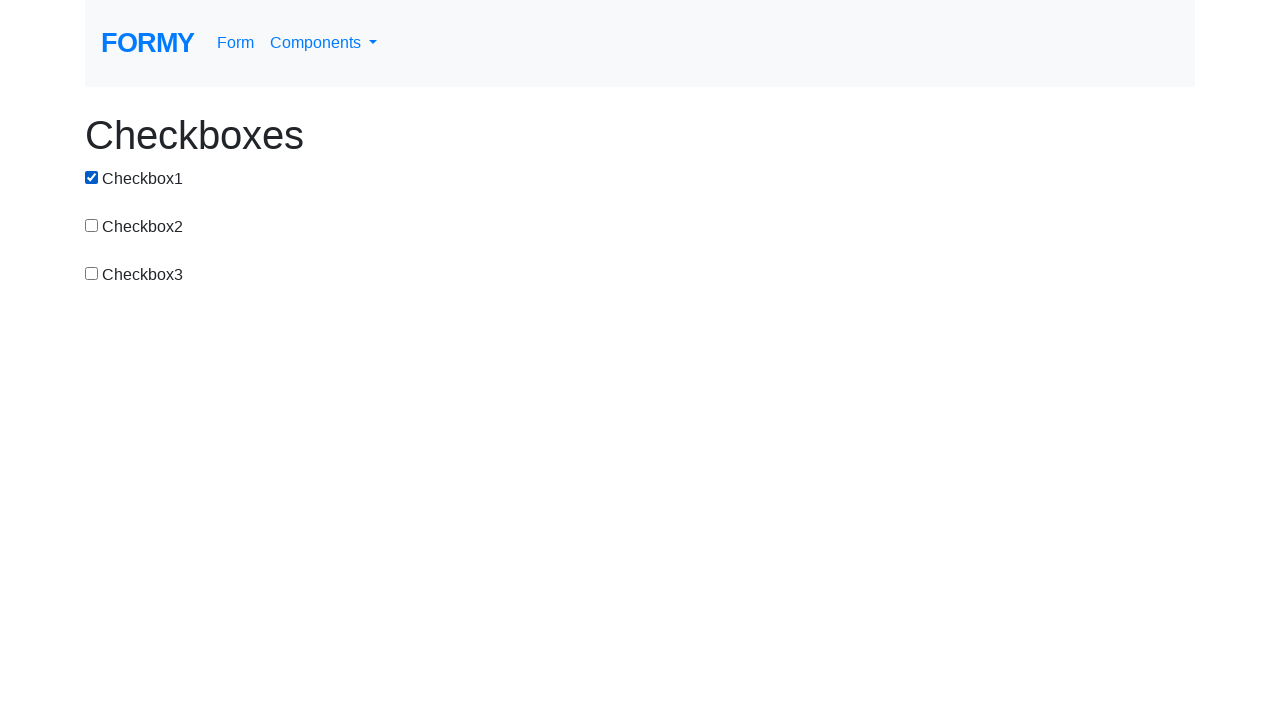

Clicked the second checkbox at (92, 225) on input[value='checkbox-2']
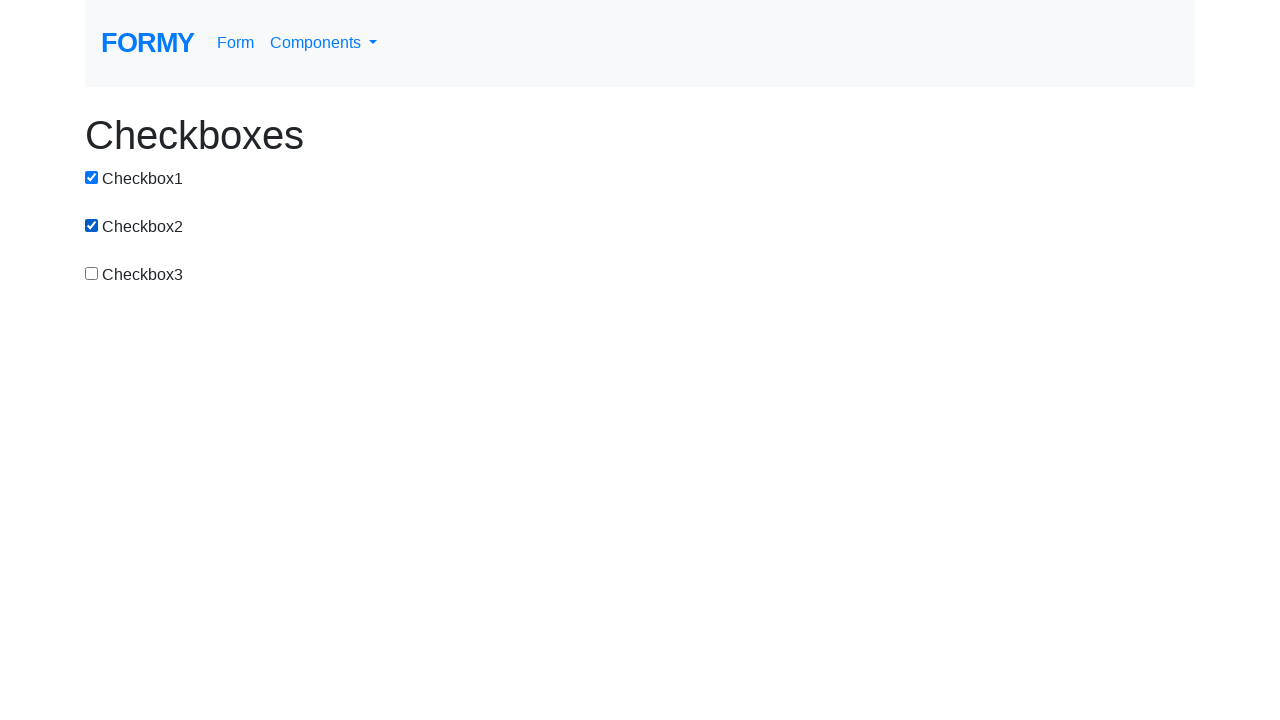

Clicked the third checkbox at (92, 273) on input#checkbox-3
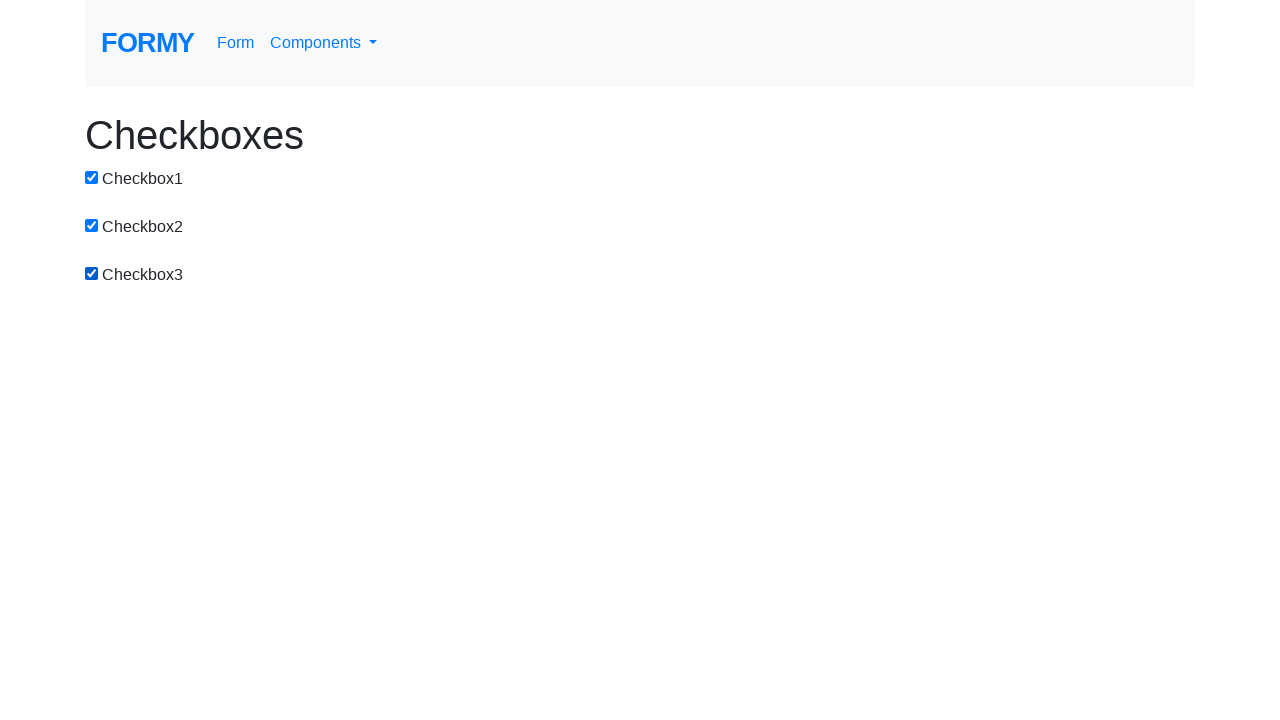

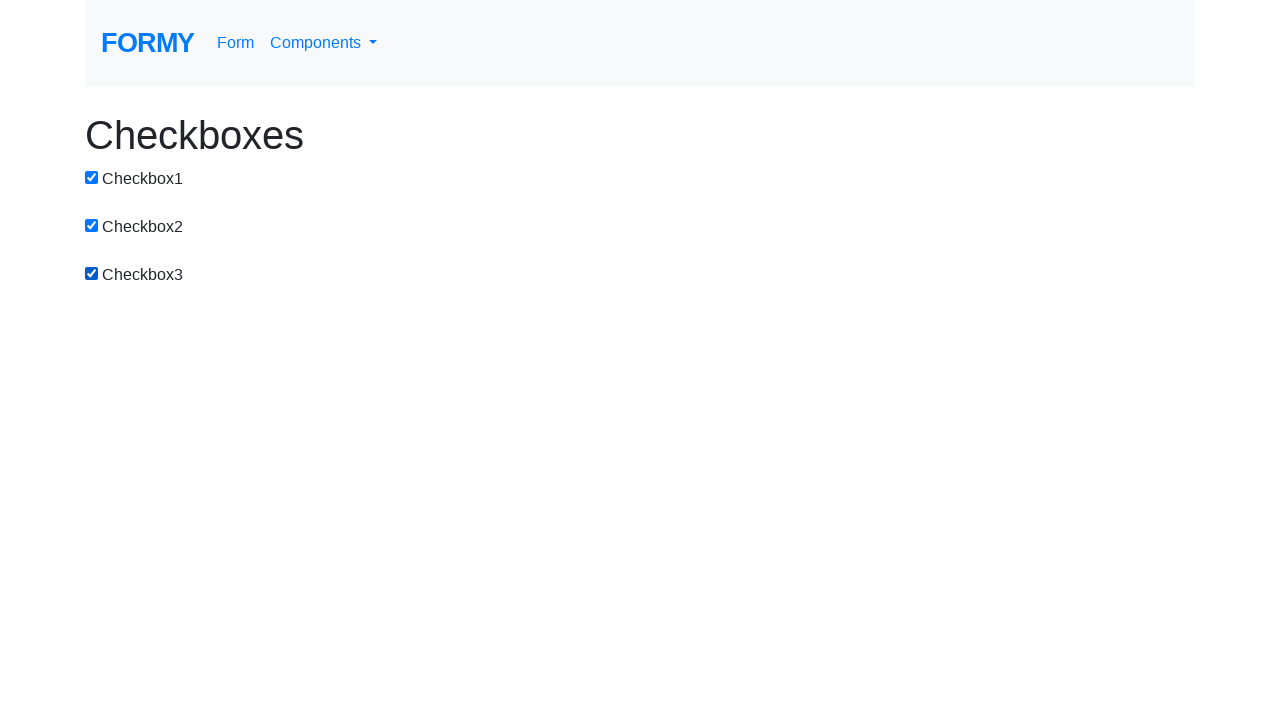